Tests double-click functionality by double-clicking a button and verifying a success message is displayed

Starting URL: https://demoqa.com/buttons

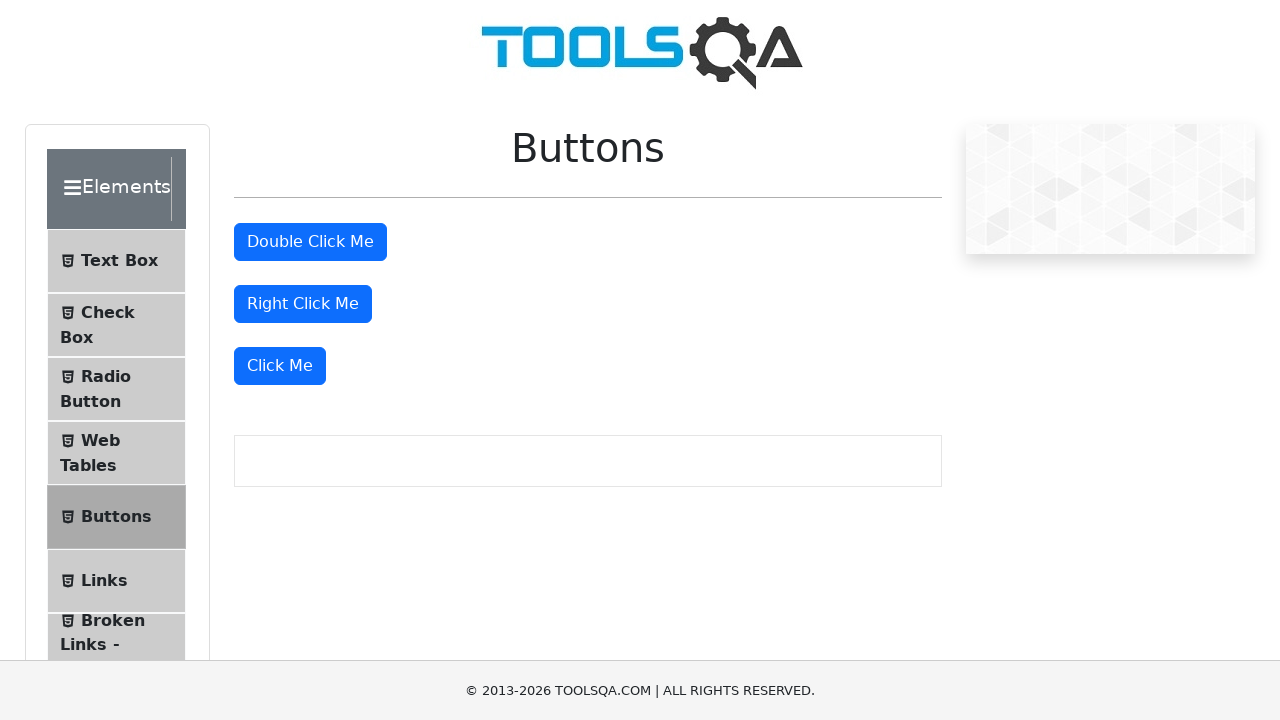

Double-clicked the double click button at (310, 242) on #doubleClickBtn
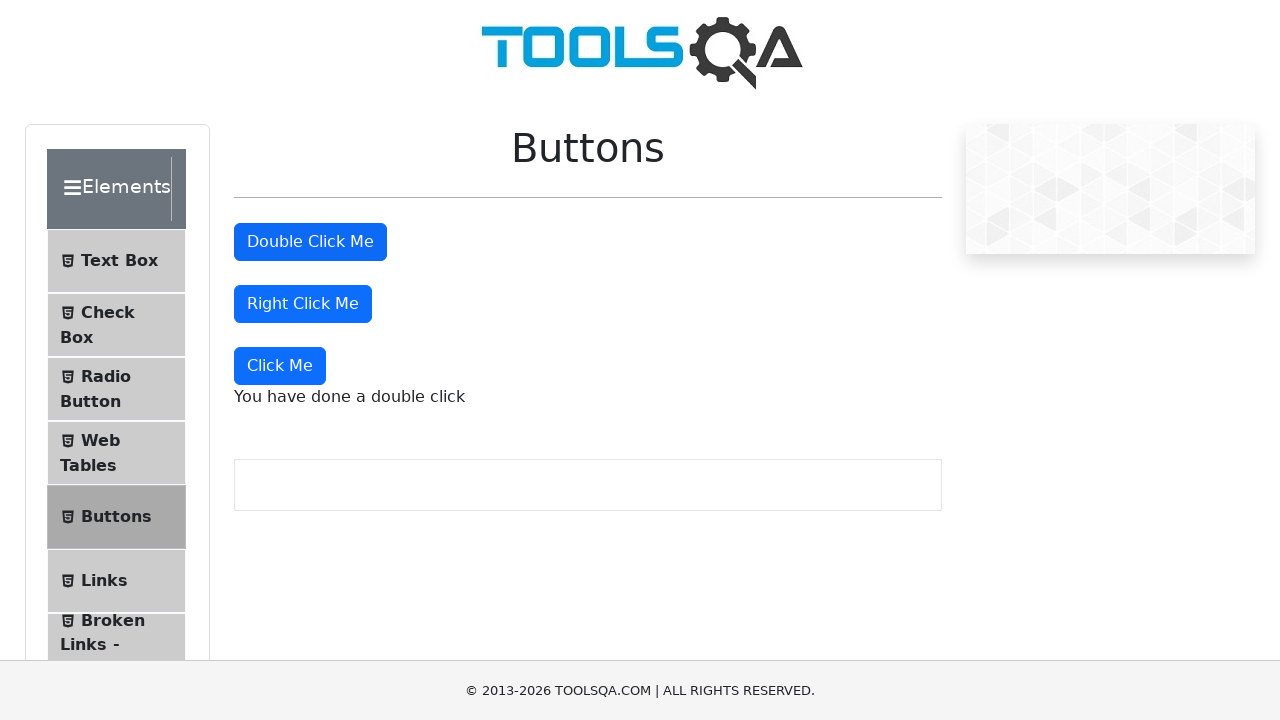

Double-click success message is now visible
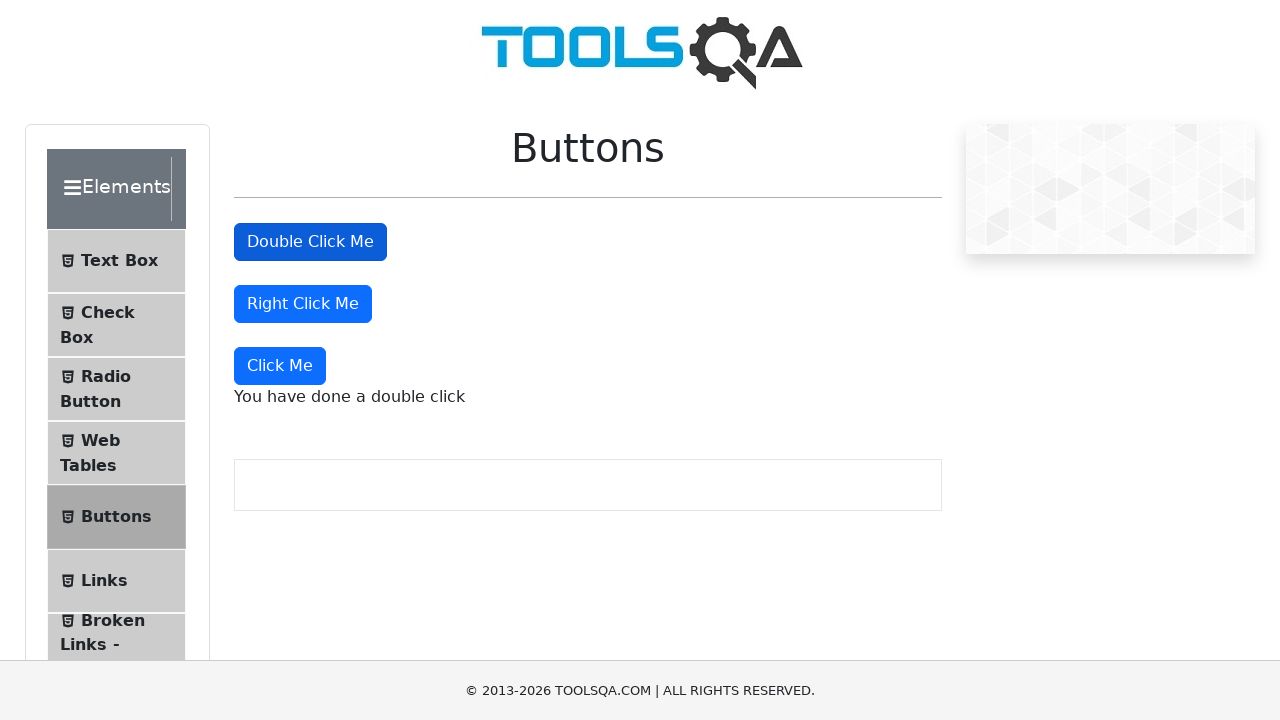

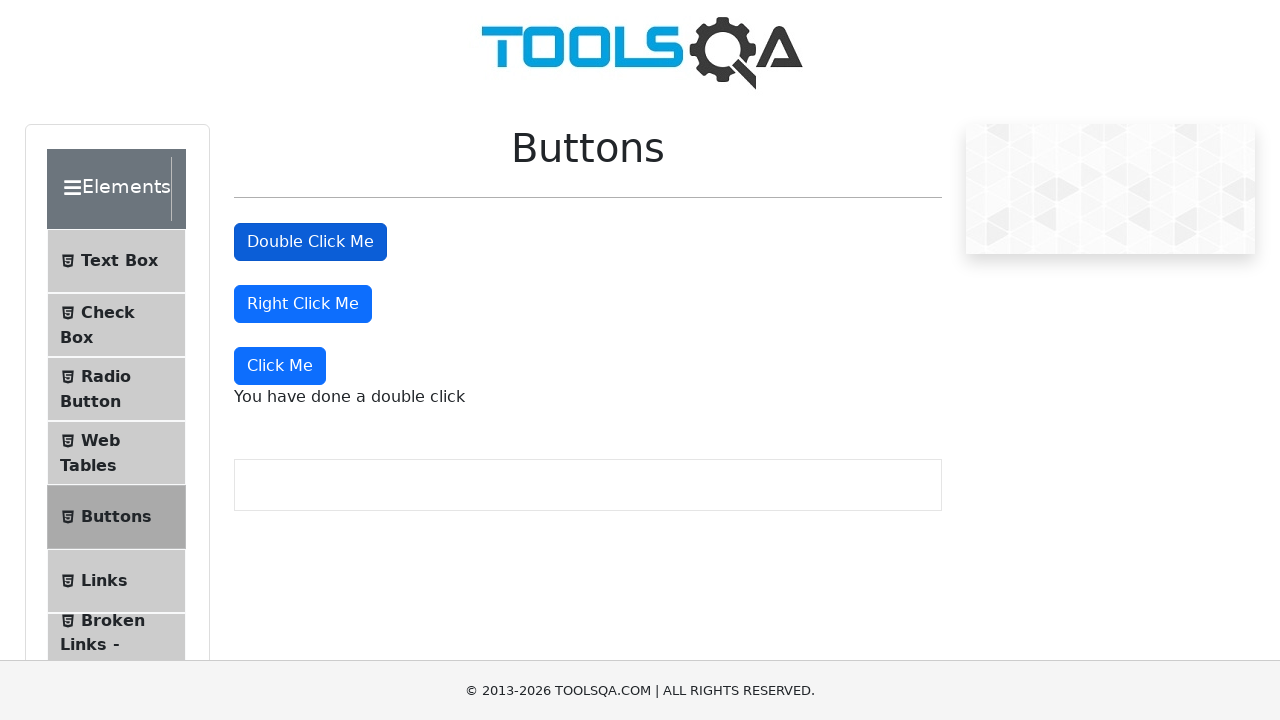